Tests right-click (context click) functionality on the droppable demo page by performing a context click on the Accept element

Starting URL: https://demoqa.com/droppable/

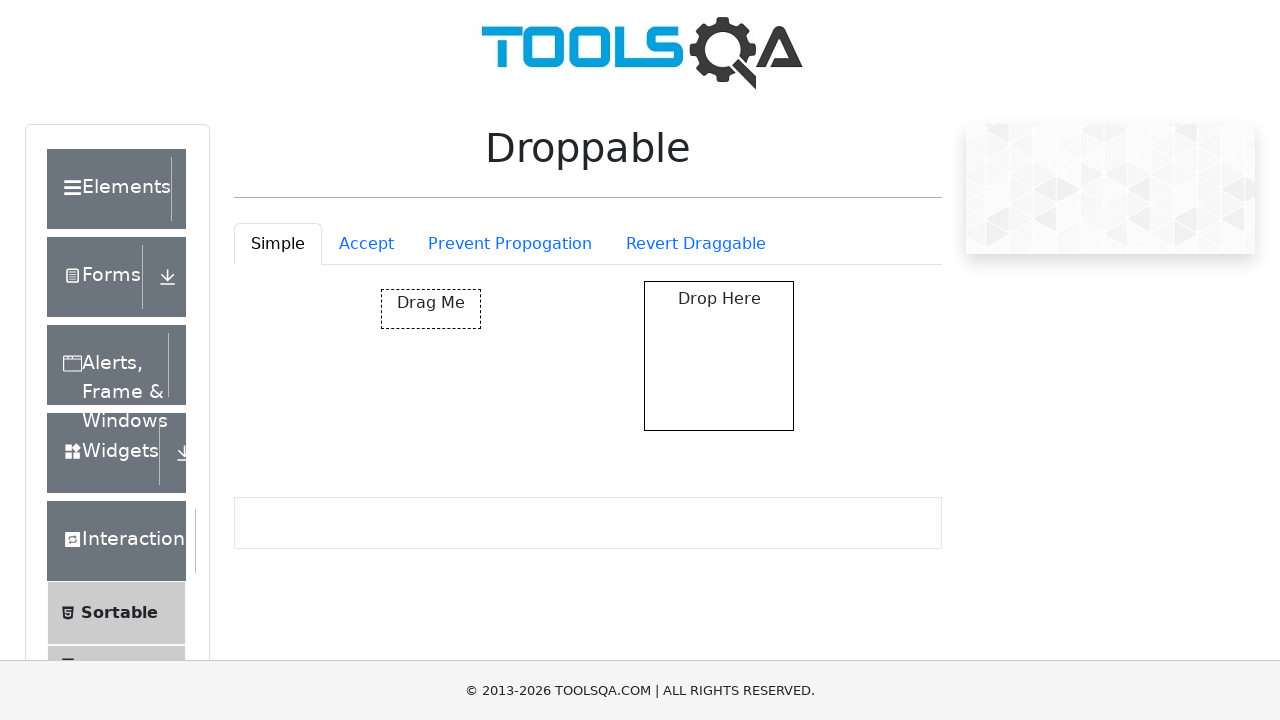

Waited for Accept element to be visible on droppable demo page
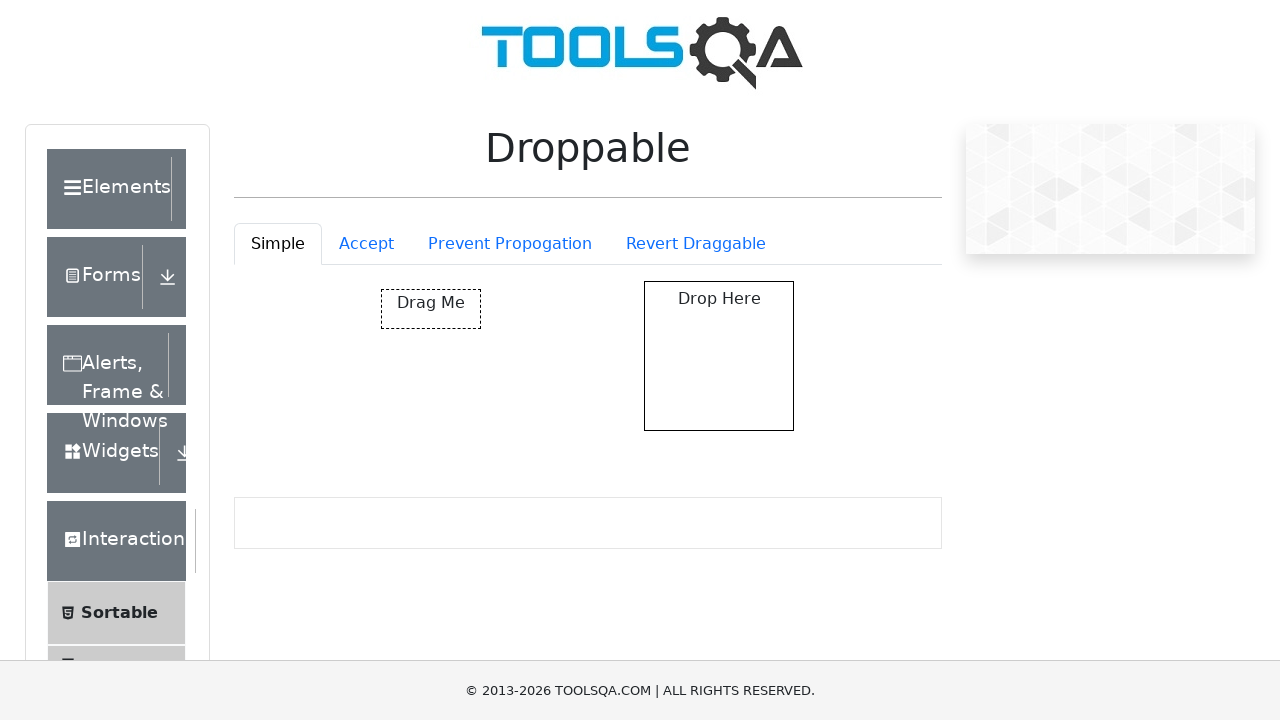

Performed right-click (context click) on the Accept element at (366, 244) on text=Accept
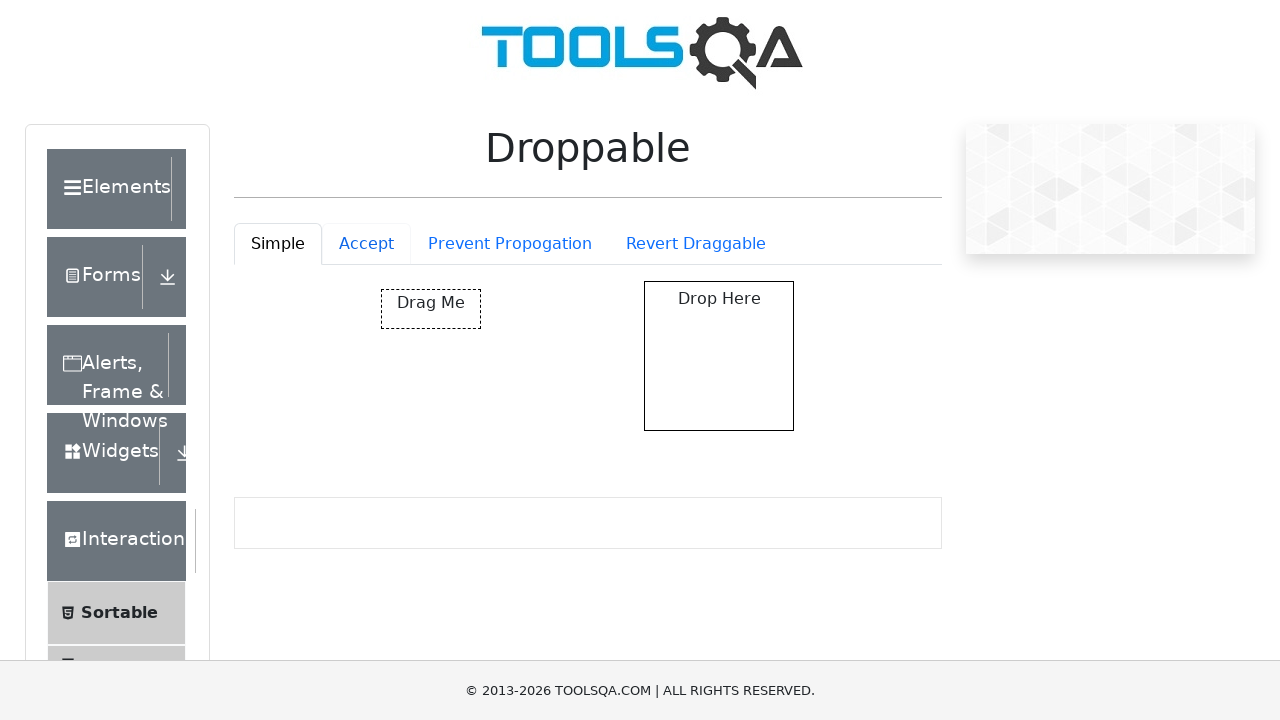

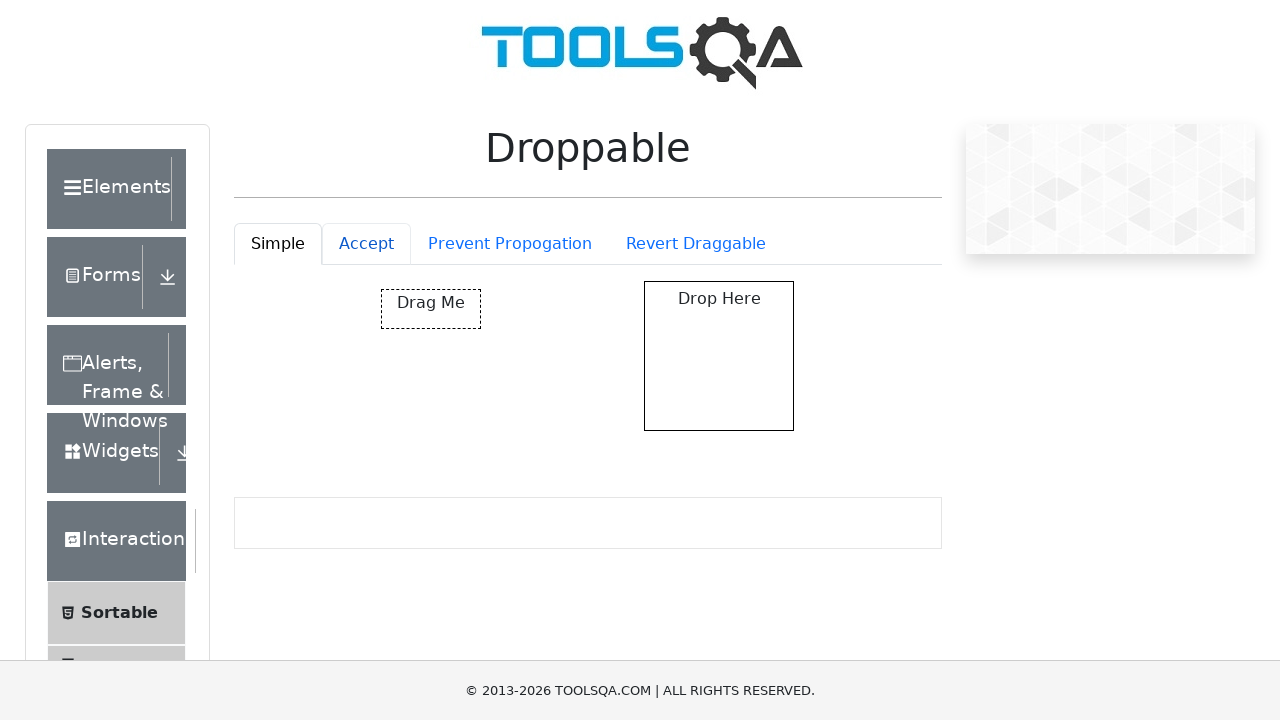